Tests selecting an option from a dropdown list by iterating through all options and clicking the one with matching text, then verifies the selection was made correctly.

Starting URL: https://the-internet.herokuapp.com/dropdown

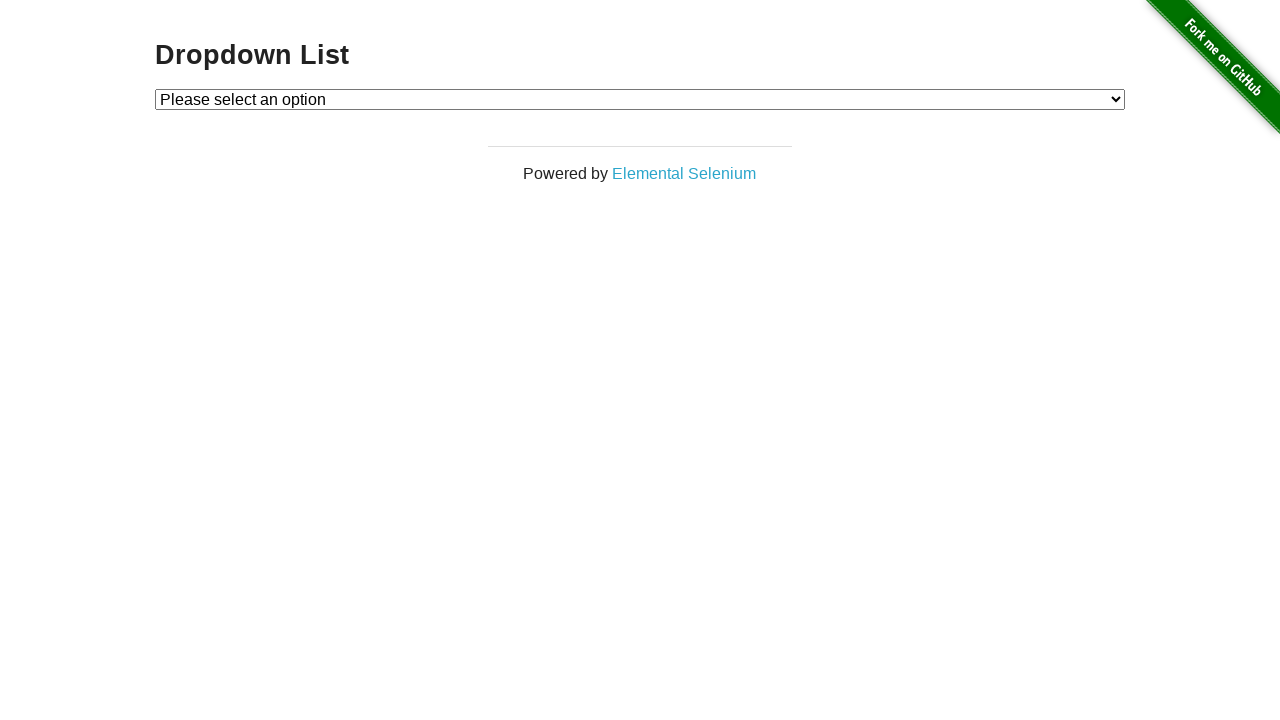

Located dropdown element
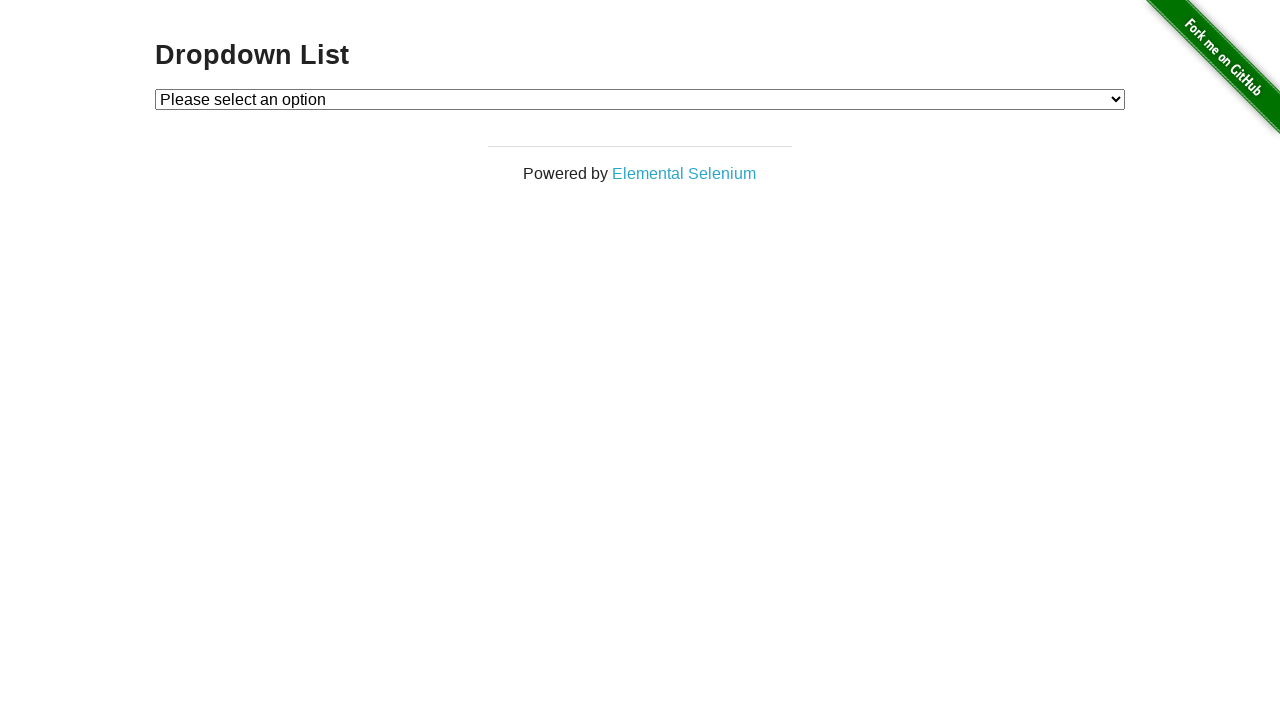

Selected 'Option 1' from dropdown on #dropdown
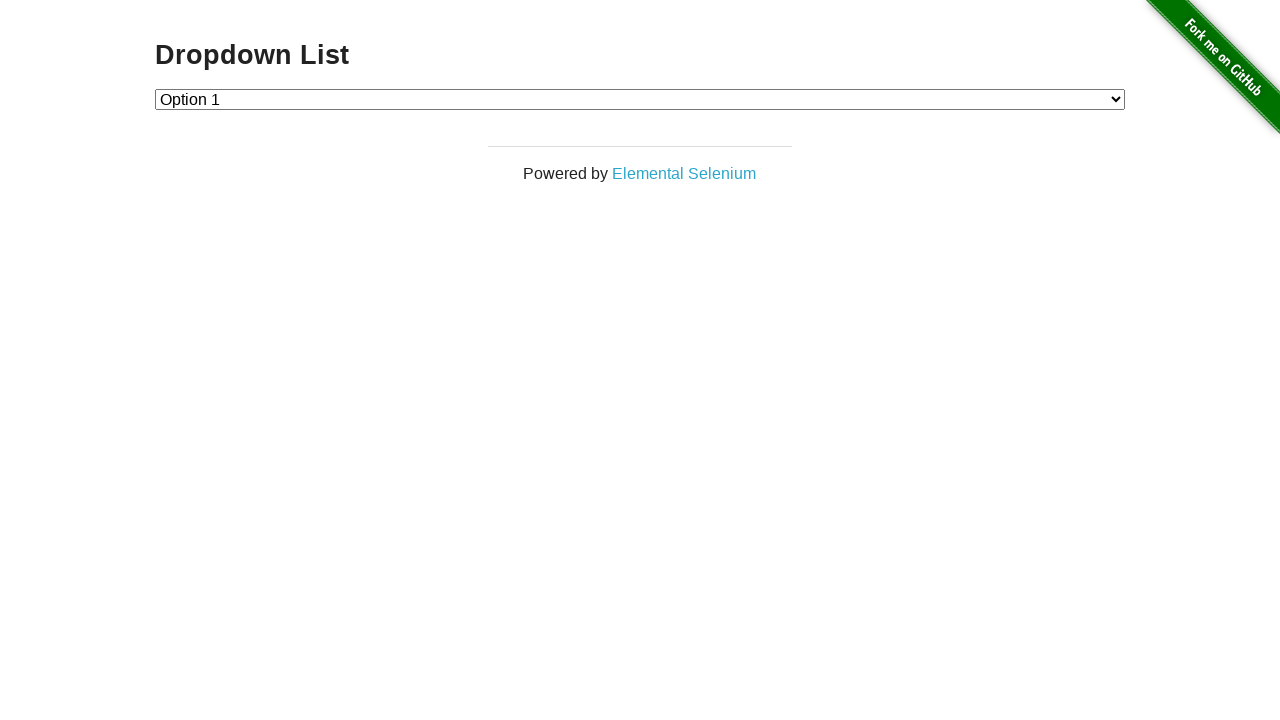

Retrieved selected dropdown value
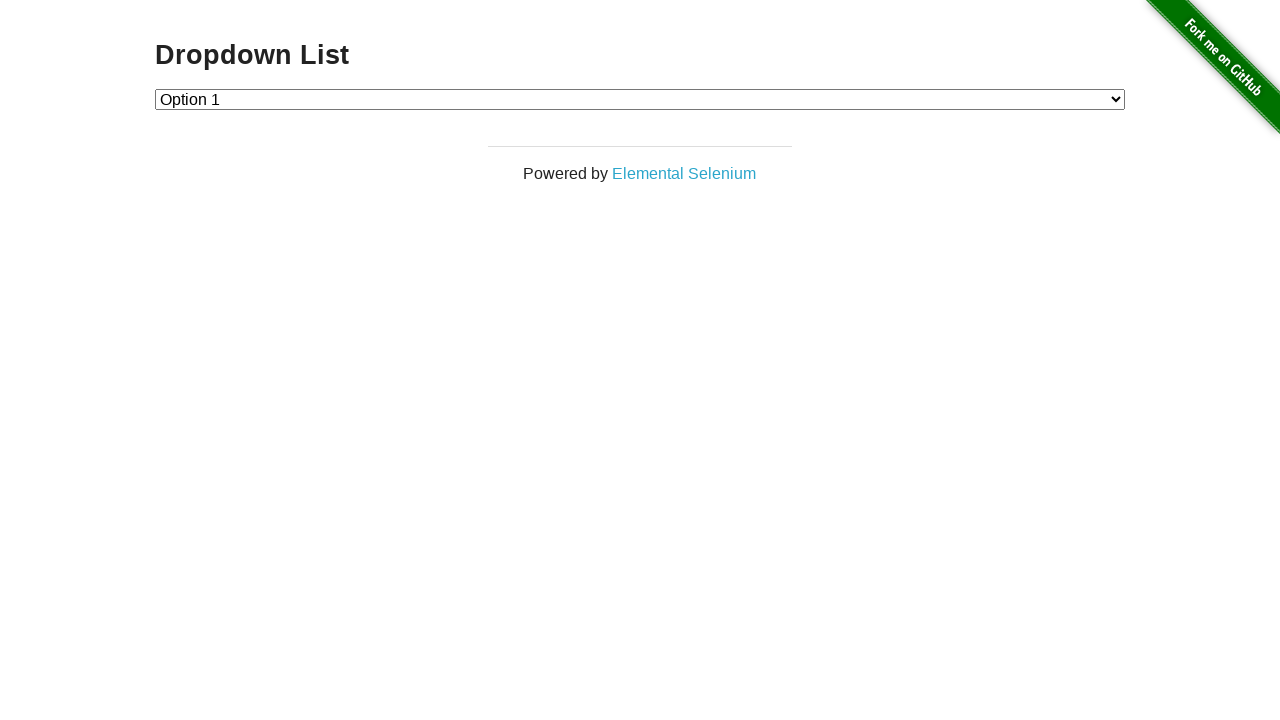

Verified that dropdown selection is correct (value='1')
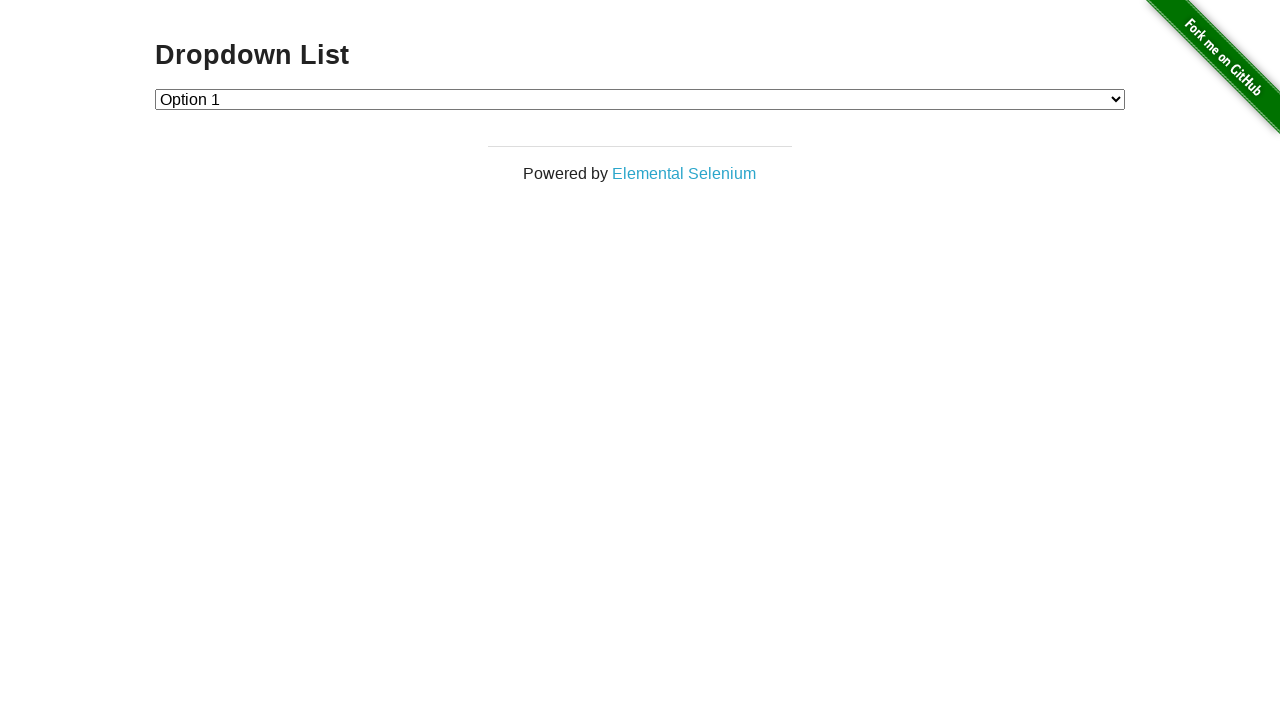

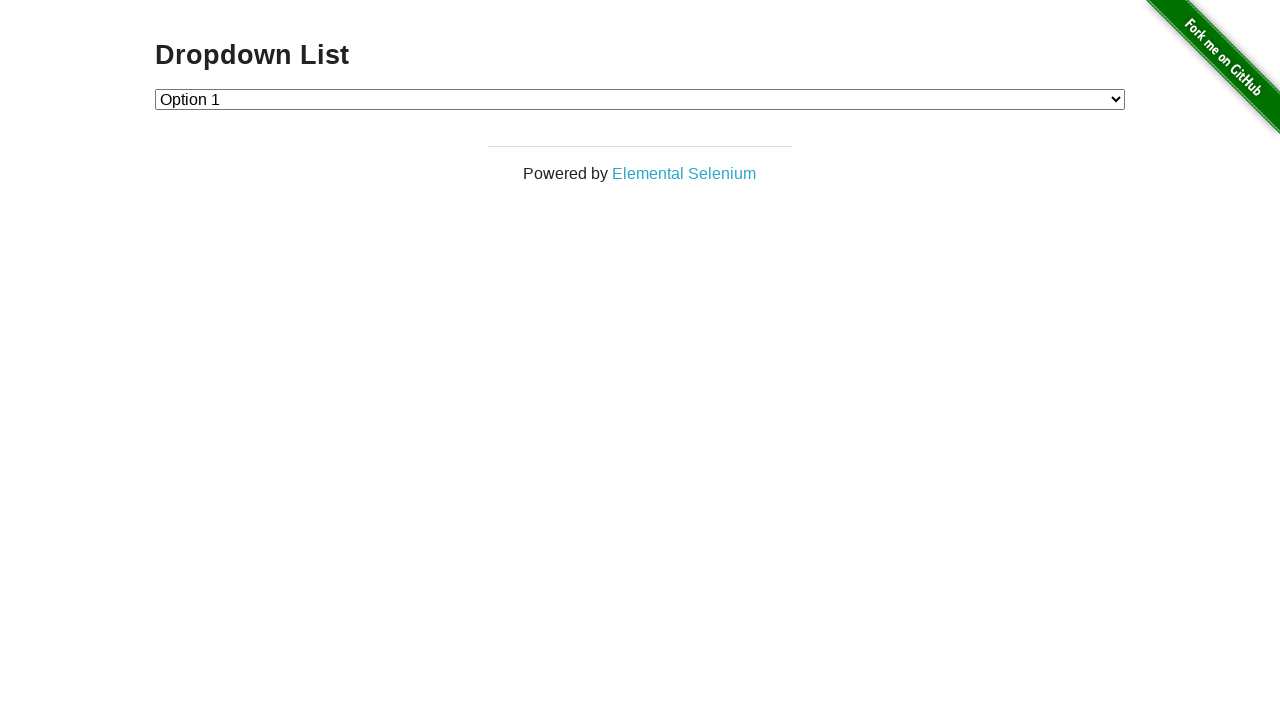